Tests the password reset functionality by entering an incorrect username and verifying the error message displayed

Starting URL: https://login1.nextbasecrm.com/?forgot_password=yes

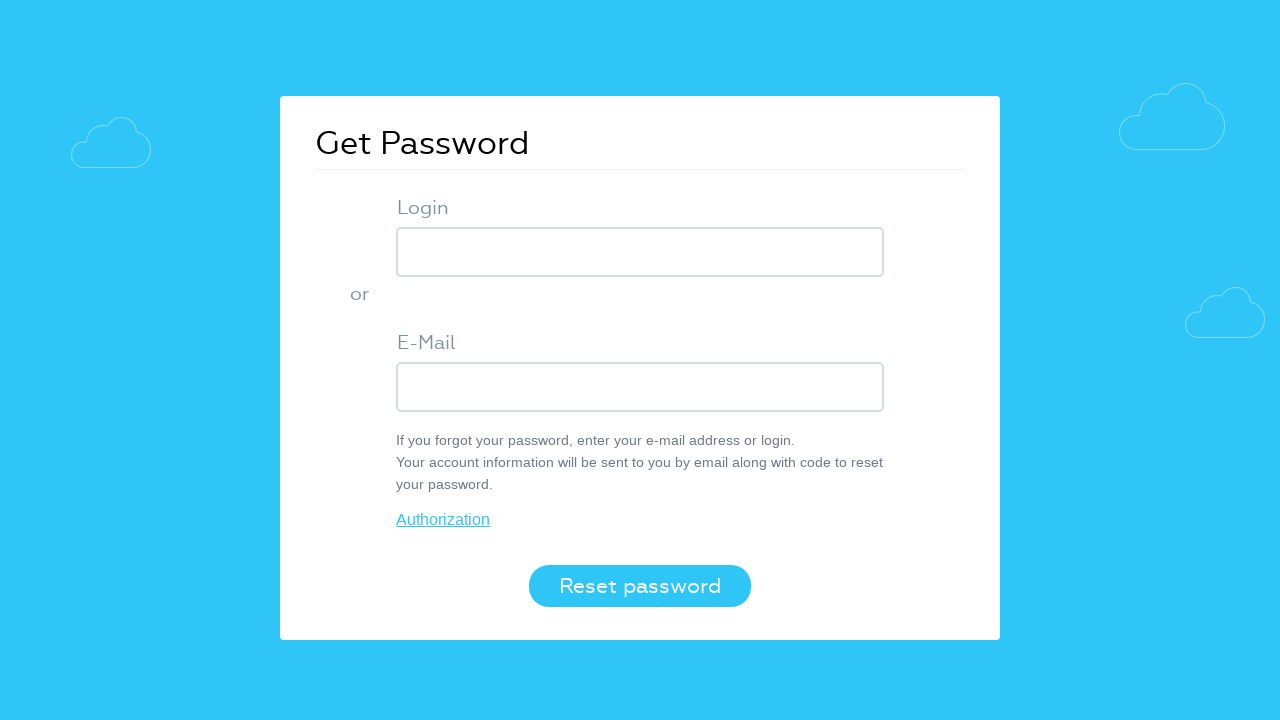

Filled login field with incorrect username 'Incorrect' on input.login-inp
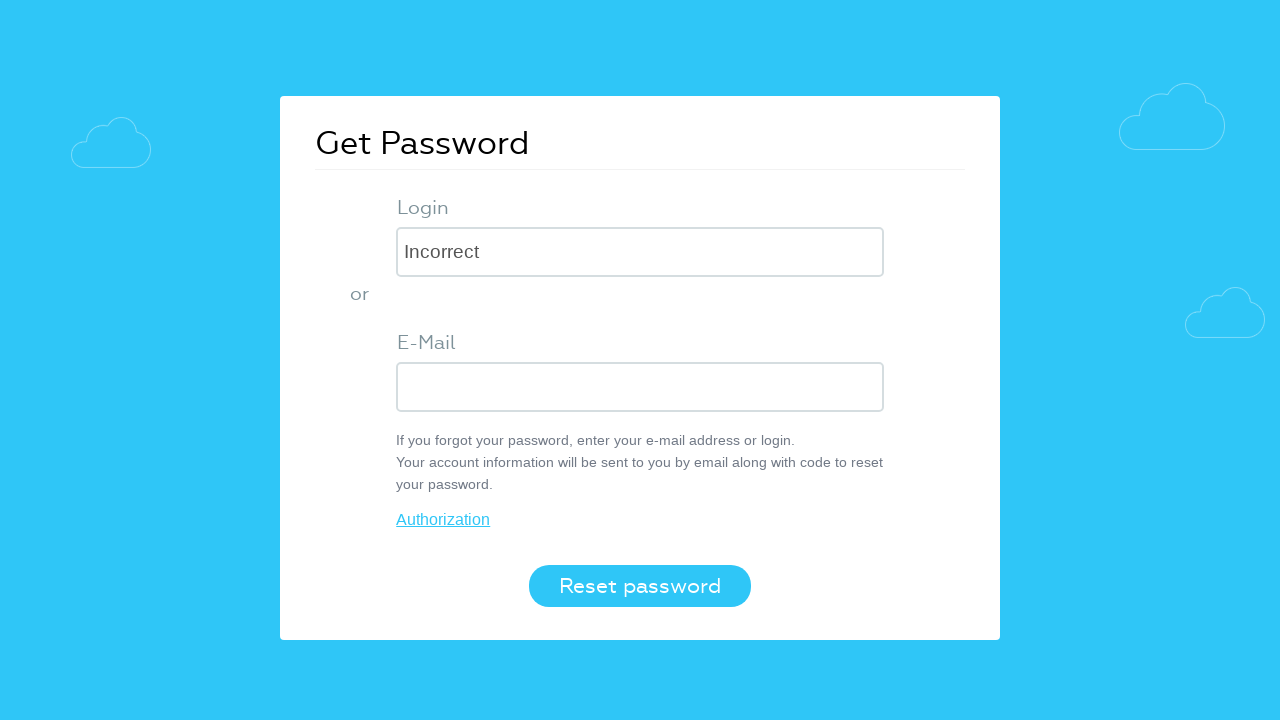

Clicked the Reset password button at (640, 586) on button.login-btn
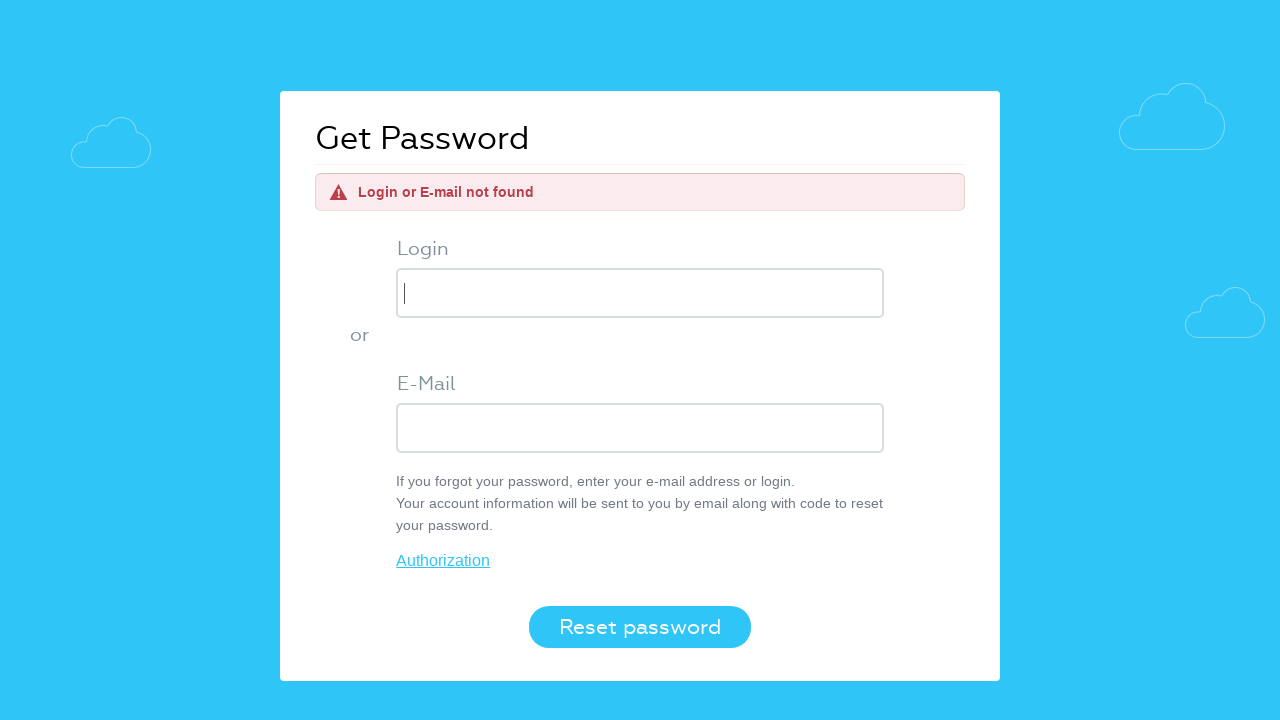

Error message element appeared on page
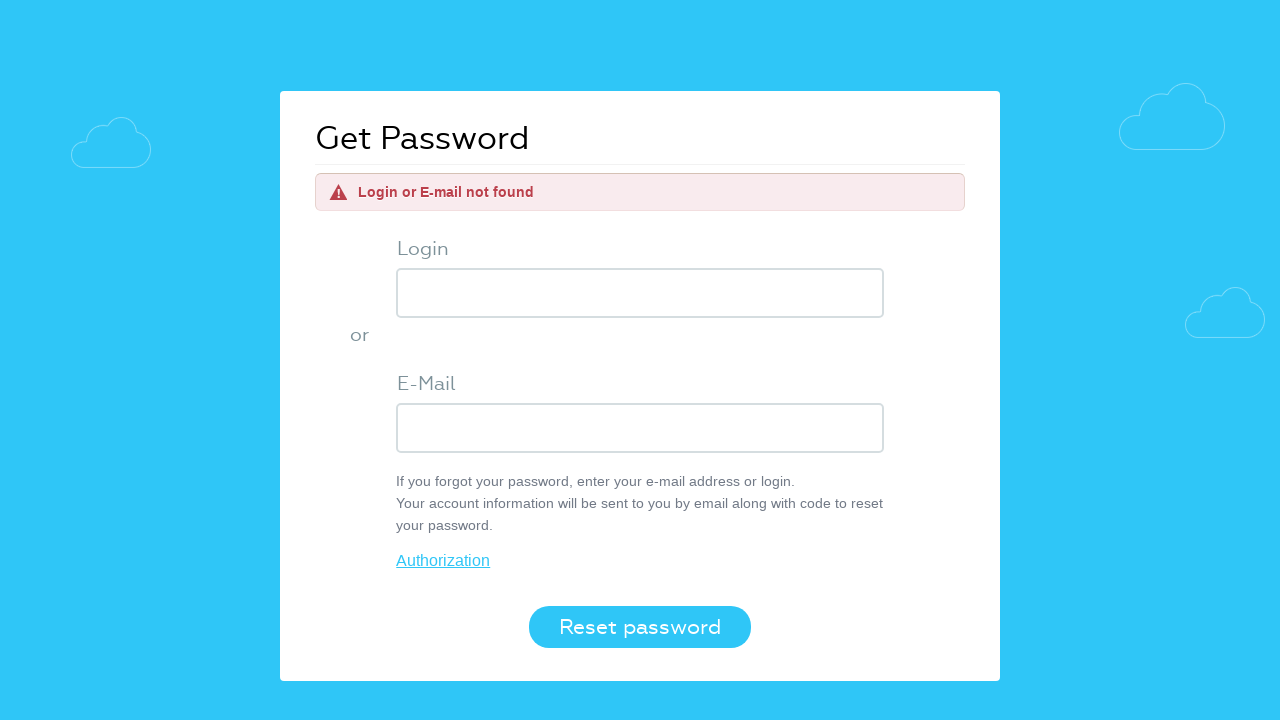

Verified error message text is 'Login or E-mail not found'
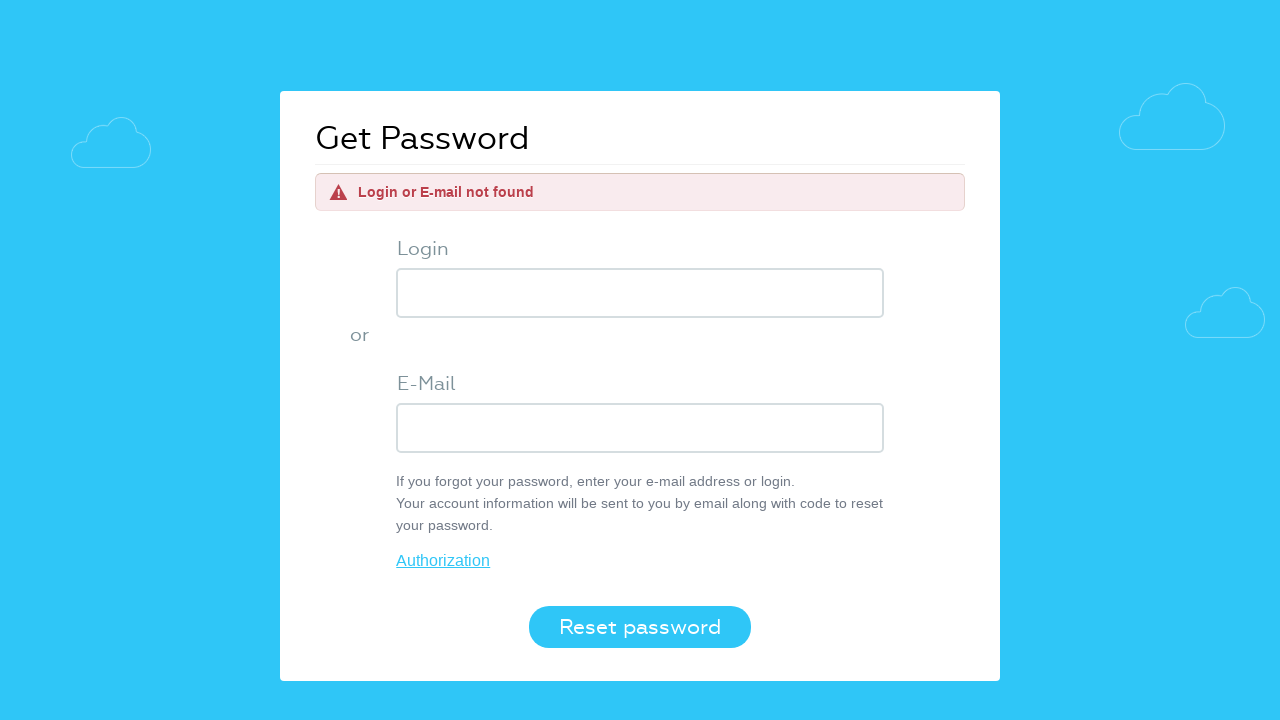

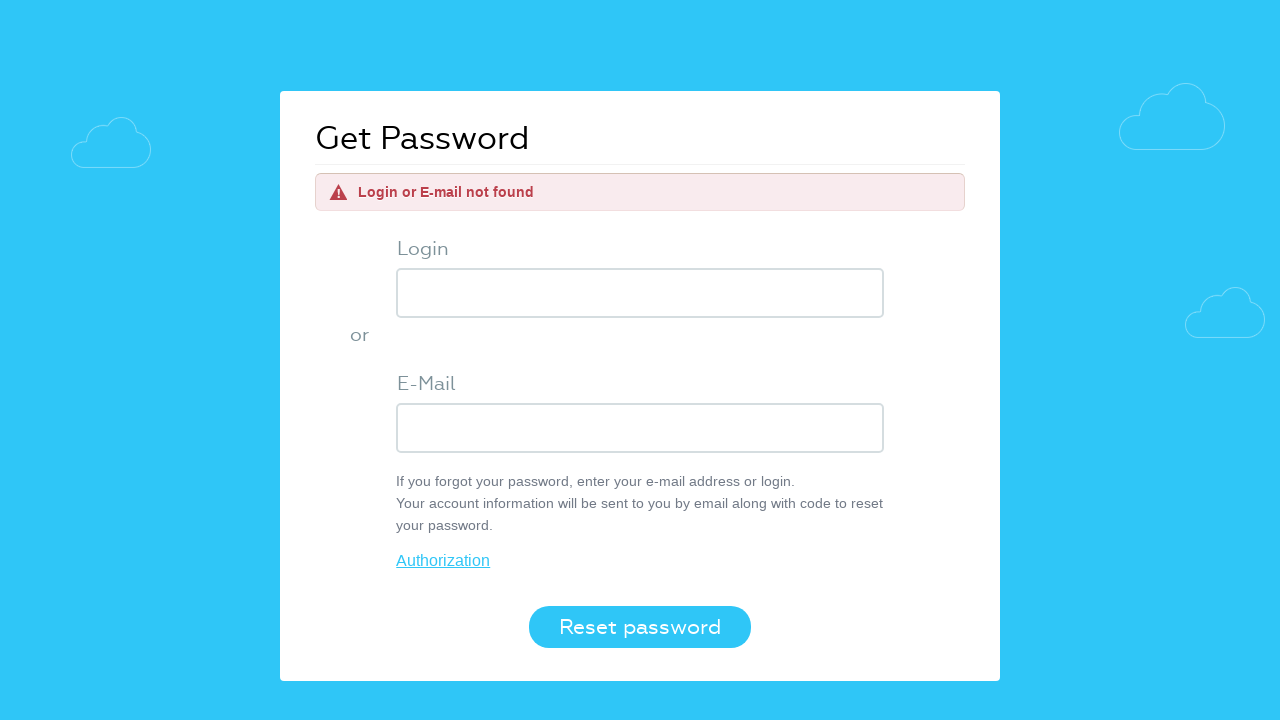